Tests JavaScript confirmation alert handling by clicking a button to trigger the alert and then dismissing it using the Cancel button

Starting URL: https://the-internet.herokuapp.com/javascript_alerts

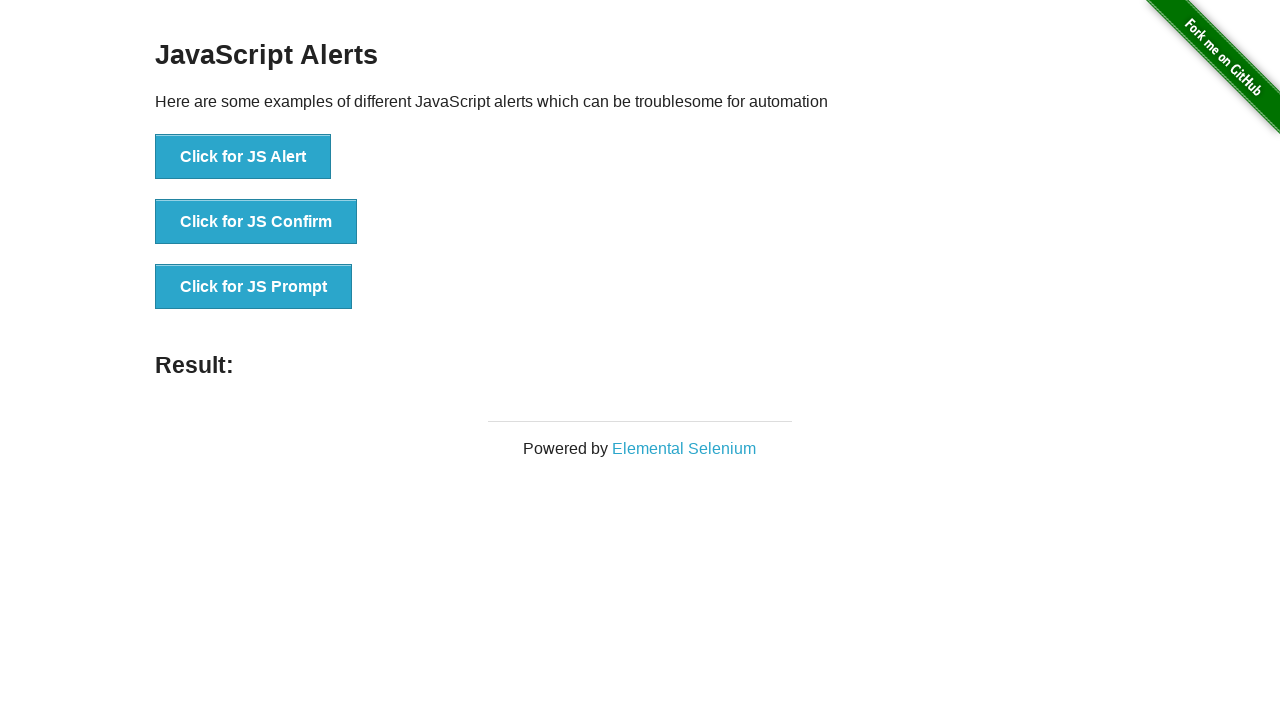

Clicked 'Click for JS Confirm' button to trigger confirmation alert at (256, 222) on xpath=//button[normalize-space()='Click for JS Confirm']
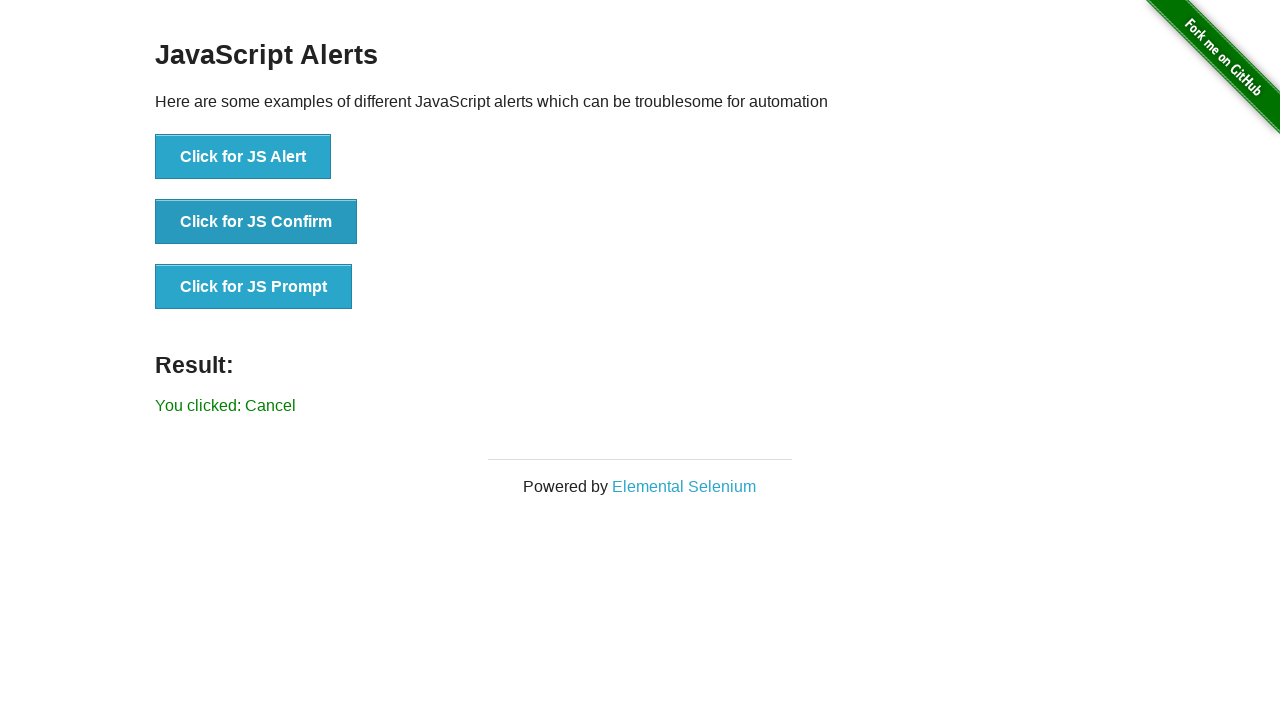

Set up dialog handler to dismiss alerts by clicking Cancel
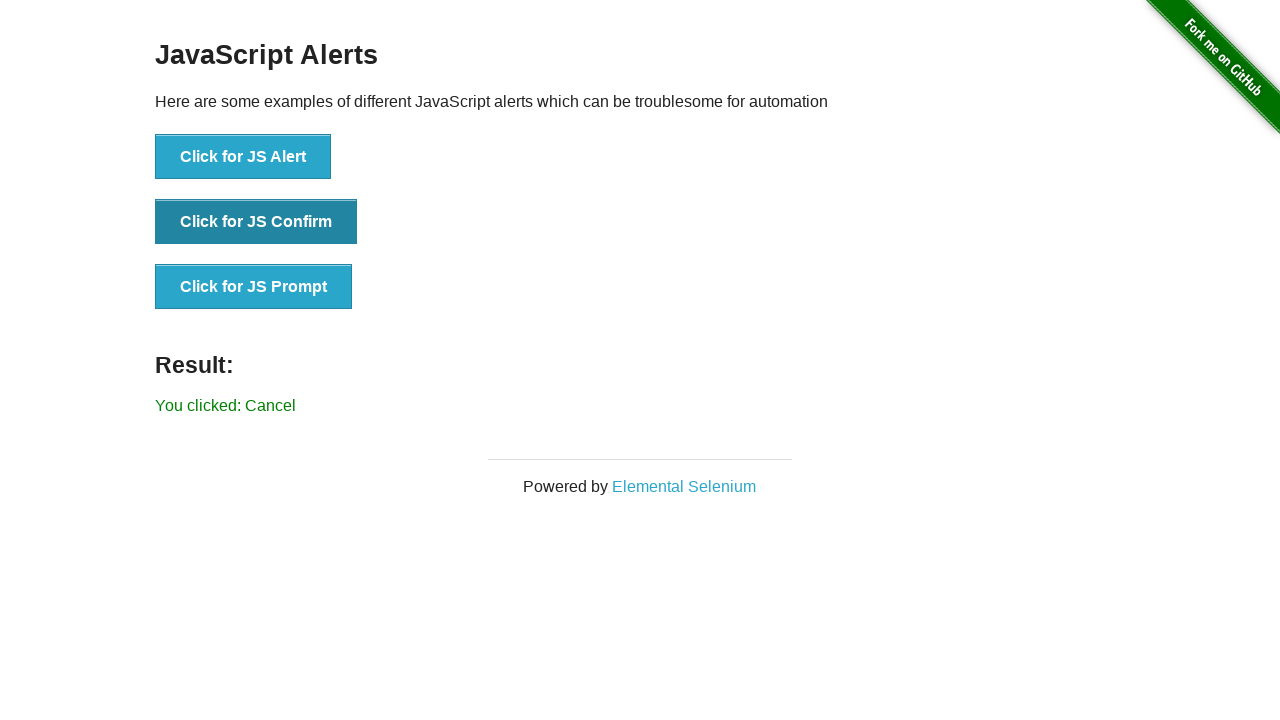

Clicked 'Click for JS Confirm' button again to trigger and dismiss the confirmation alert at (256, 222) on xpath=//button[normalize-space()='Click for JS Confirm']
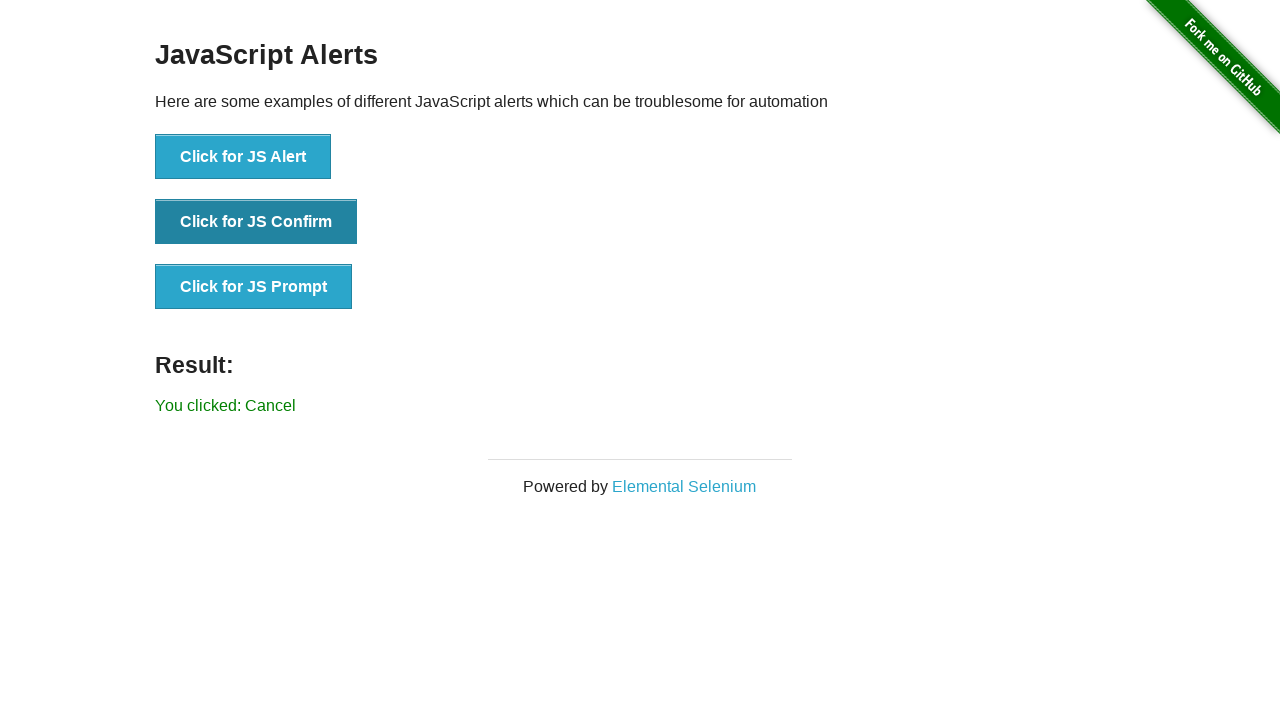

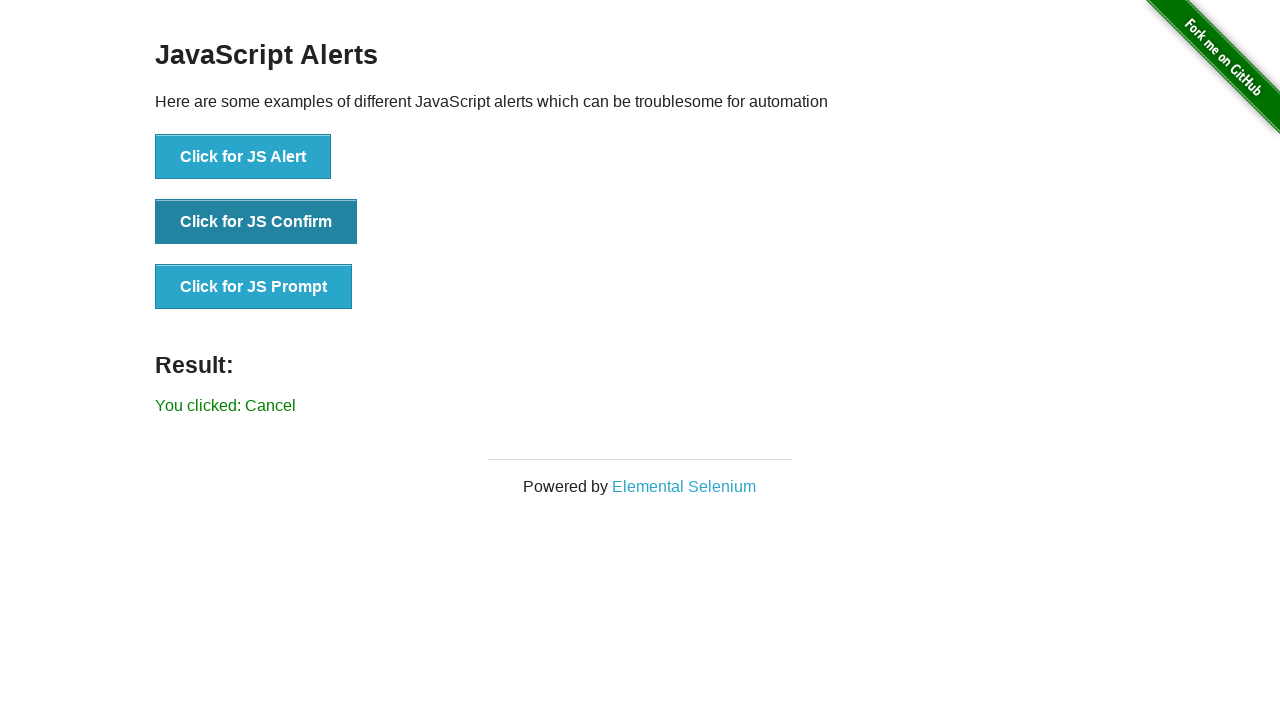